Tests form submission with first name, last name, and company name, then handles the alert

Starting URL: http://automationbykrishna.com

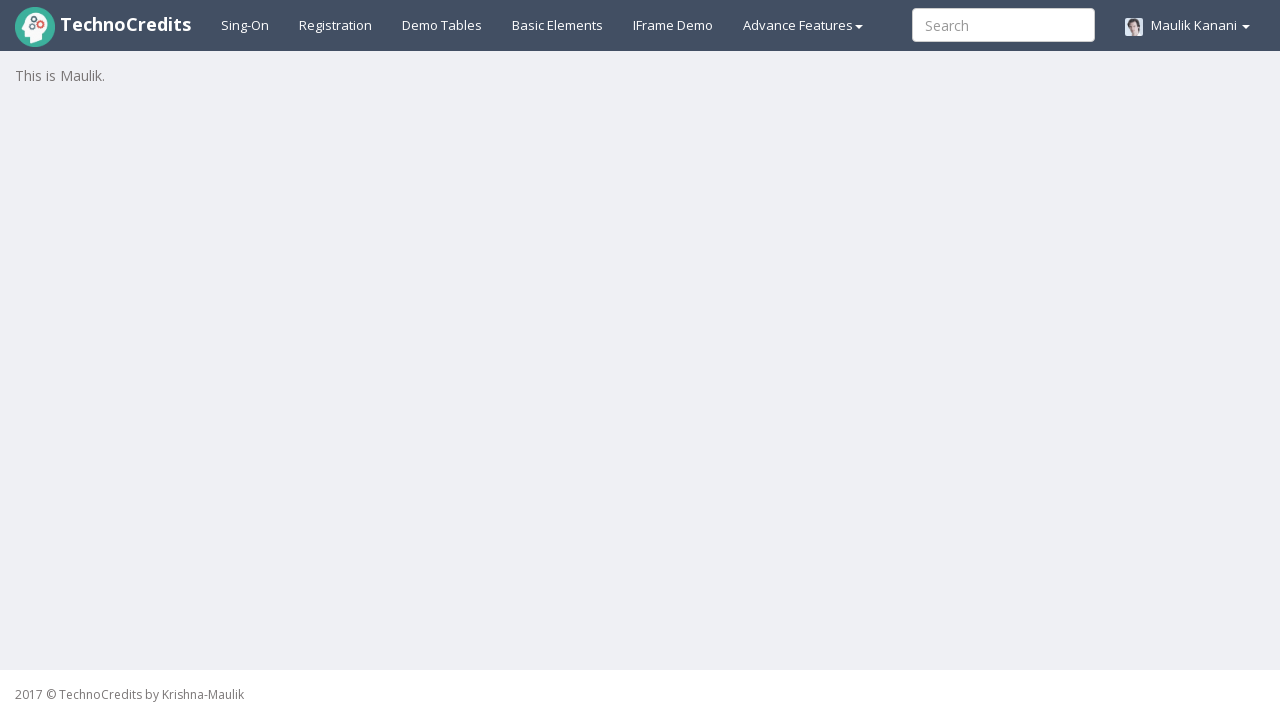

Clicked on Basic Elements tab at (558, 25) on #basicelements
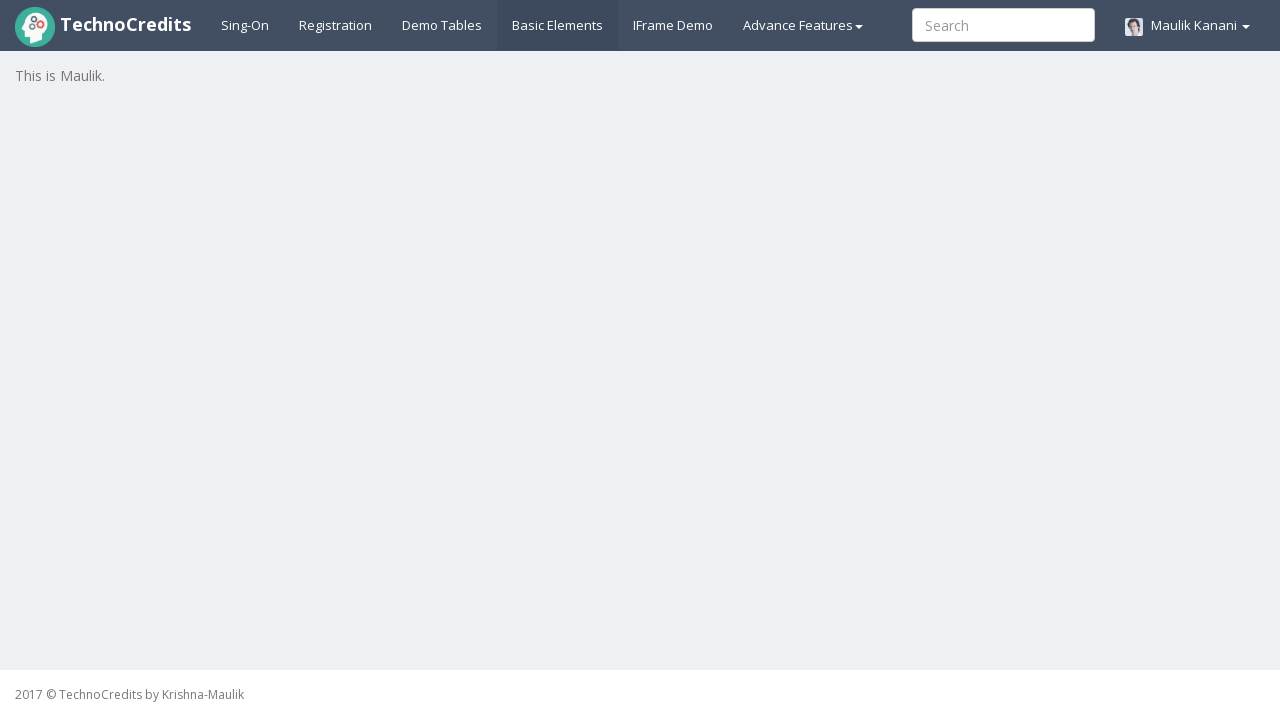

Waited for page to load
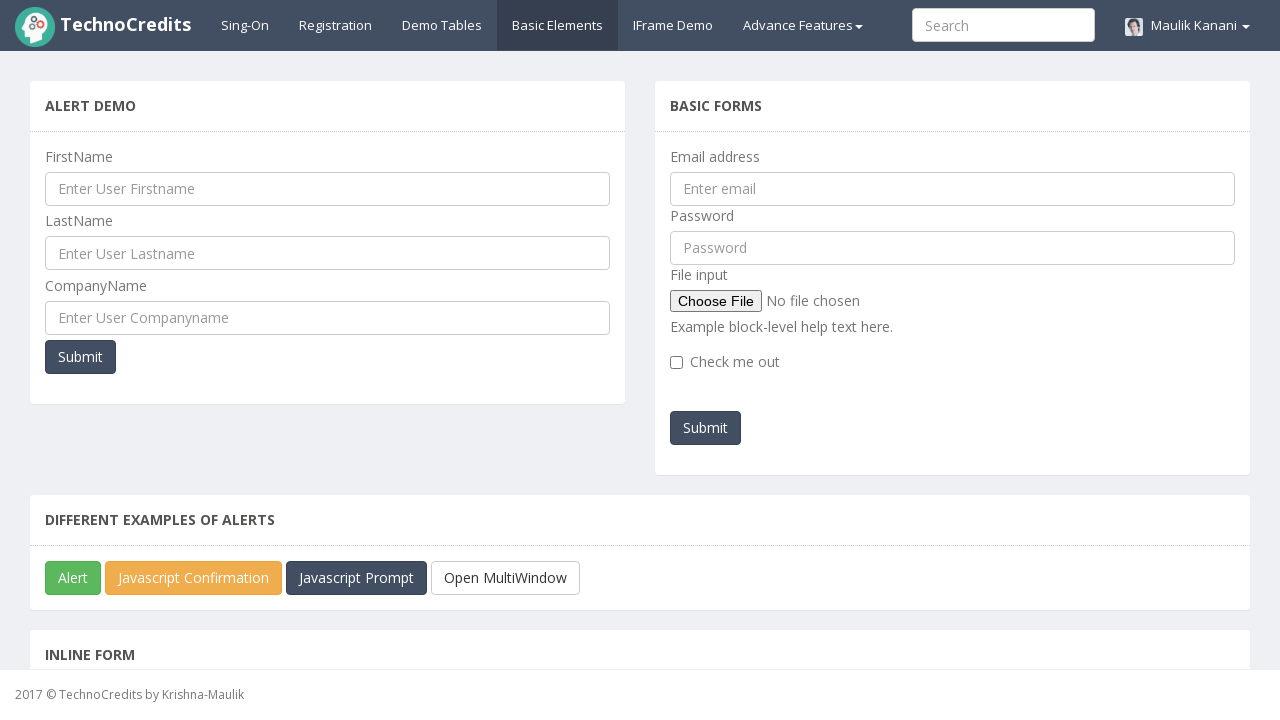

Filled in first name as 'John' on #UserFirstName
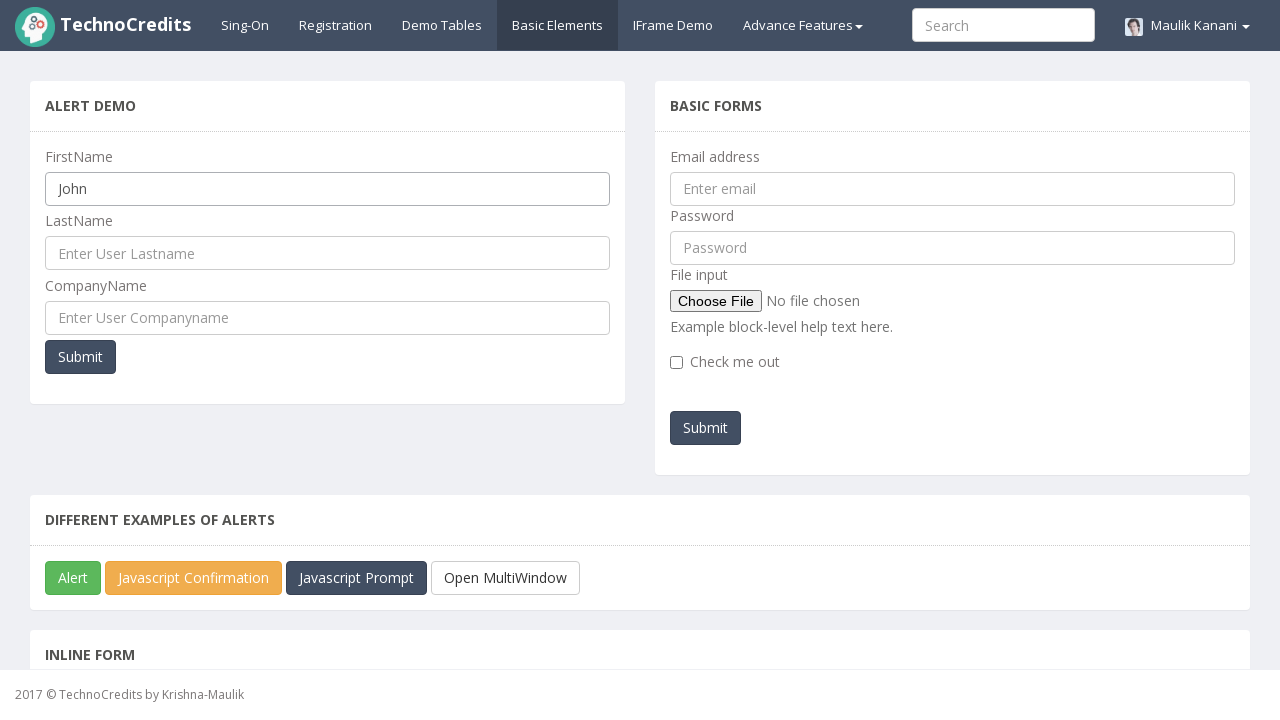

Filled in last name as 'Smith' on #UserLastName
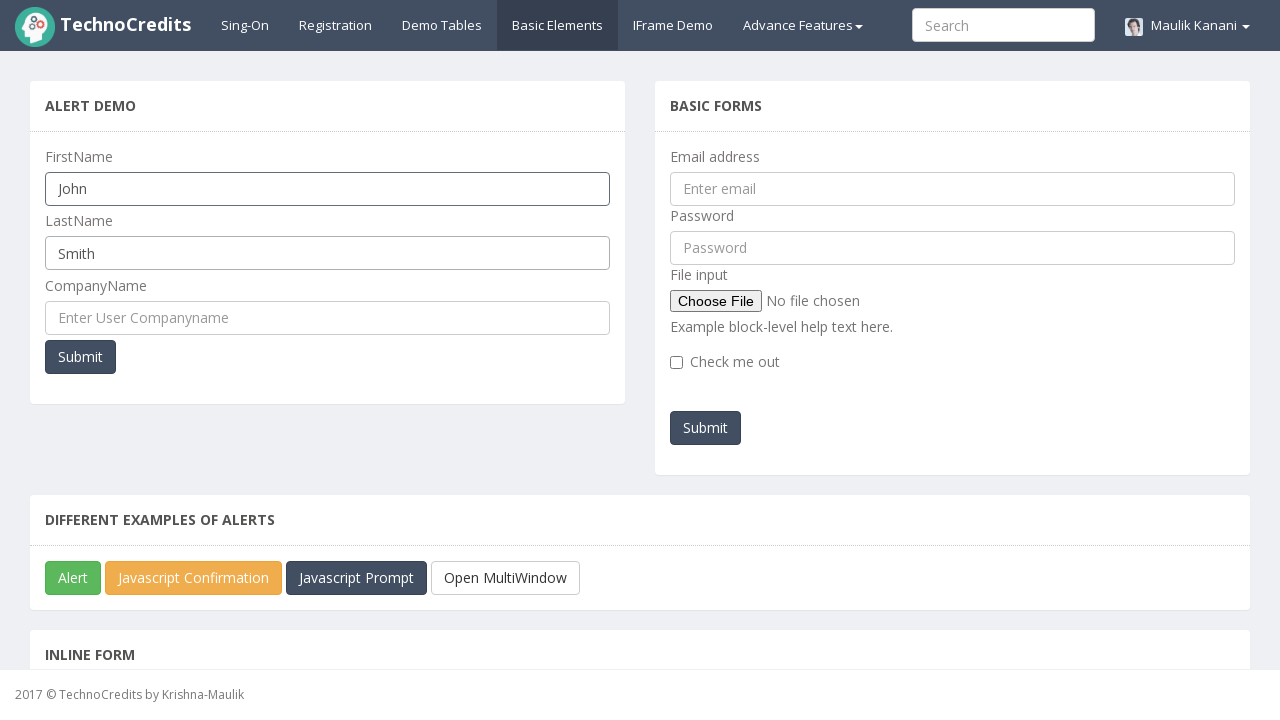

Filled in company name as 'TechCorp' on #UserCompanyName
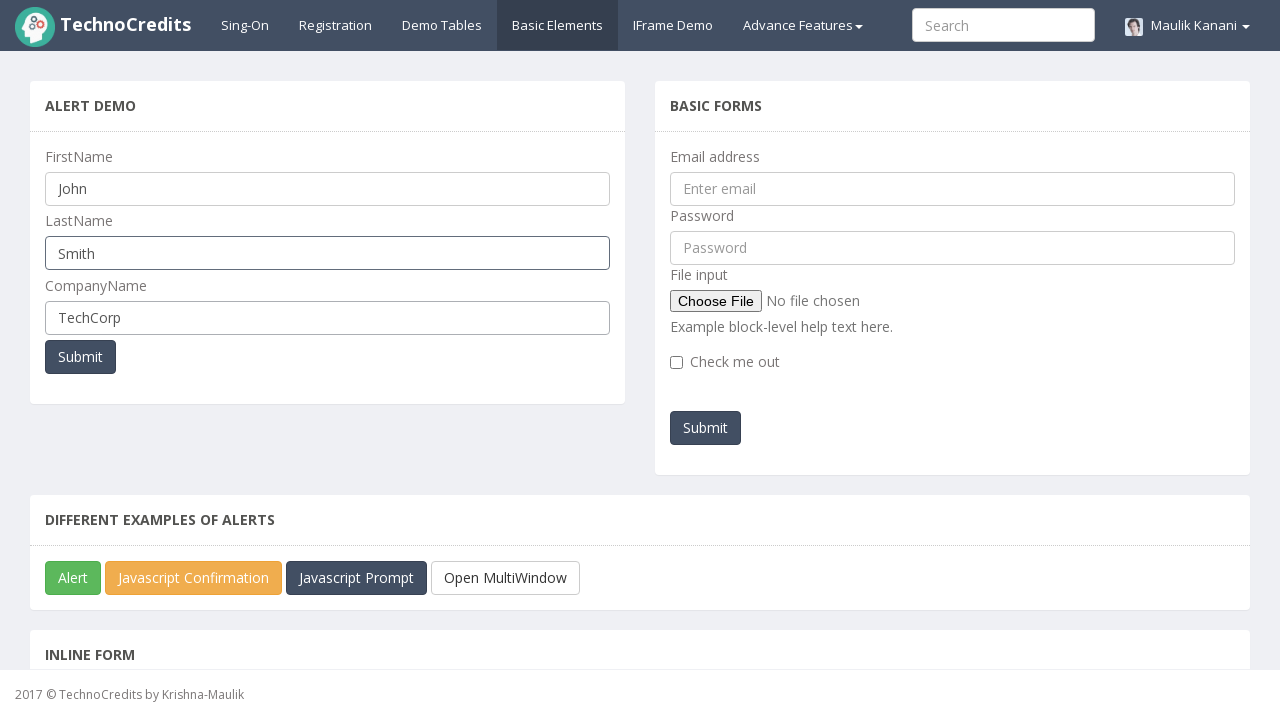

Set up dialog handler to accept alerts
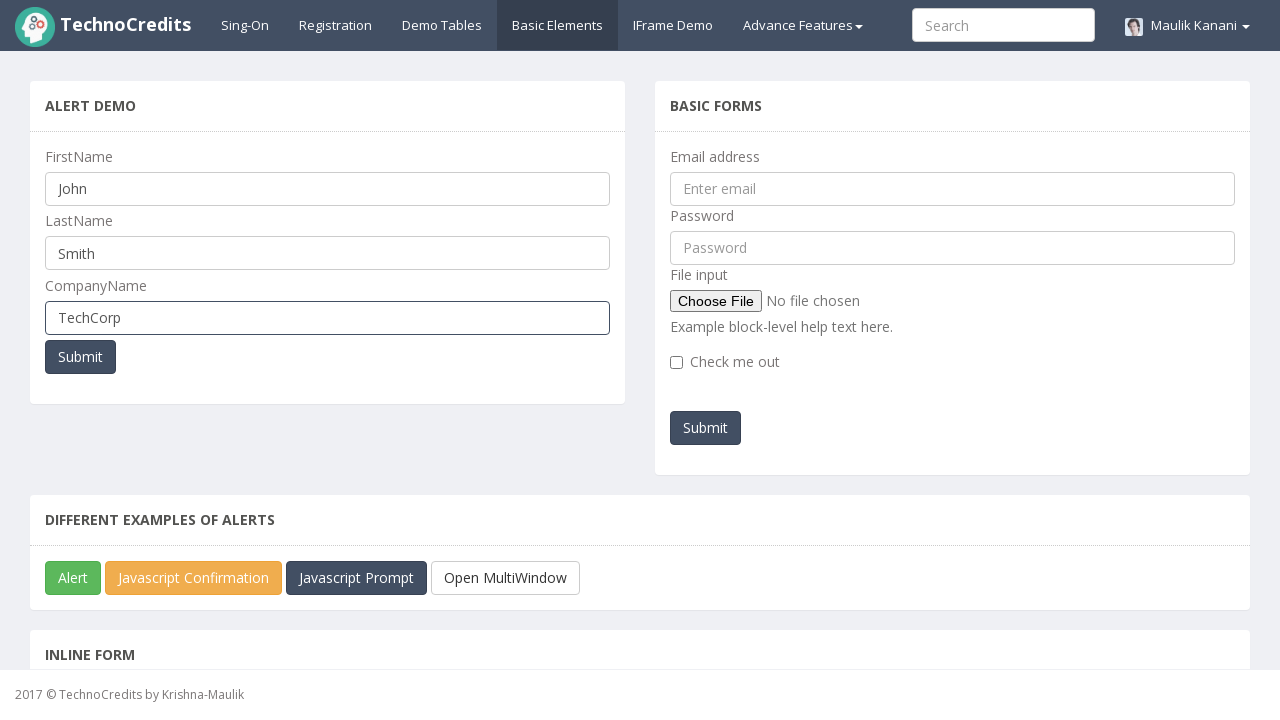

Clicked Submit button, form submitted and alert handled at (80, 357) on button[onclick='myFunctionPopUp()']
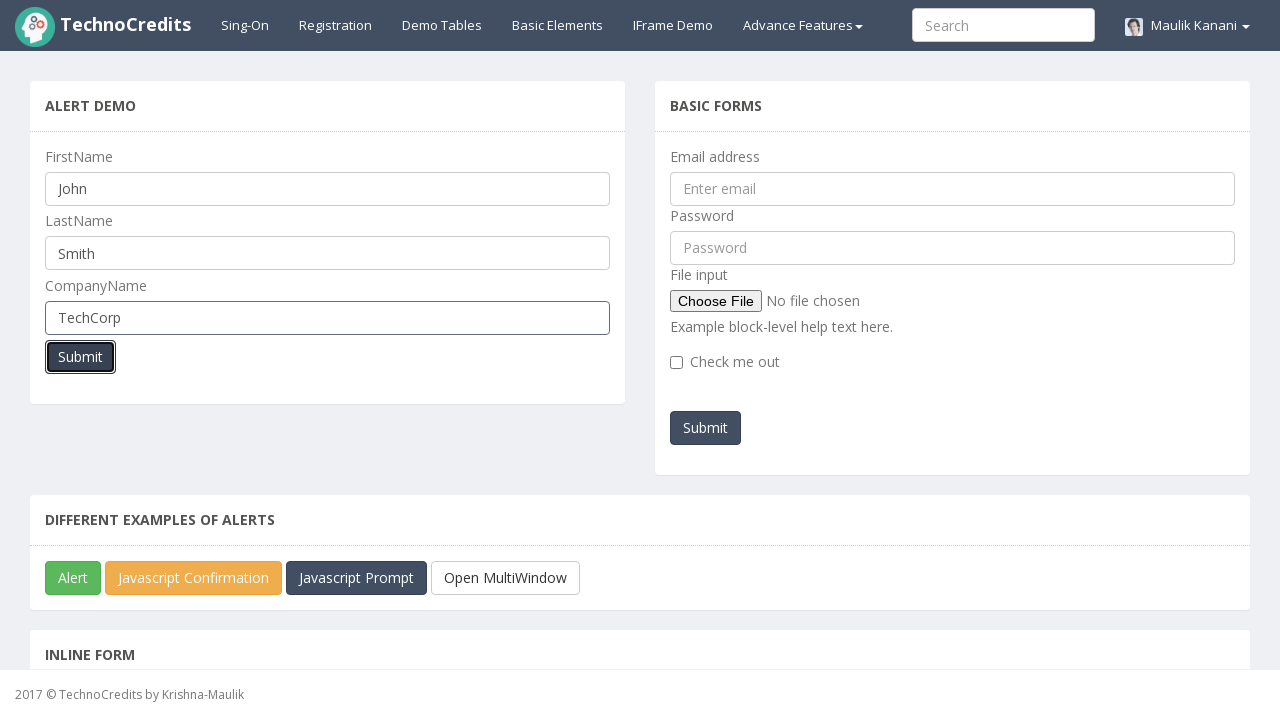

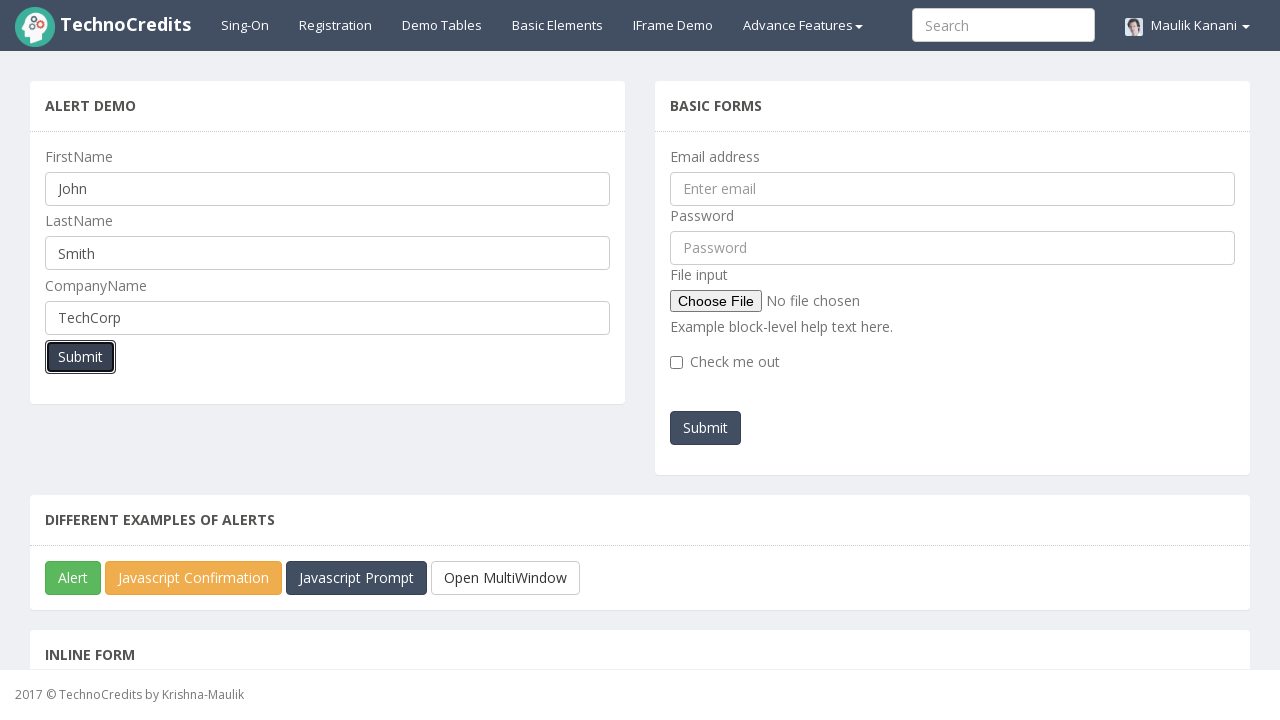